Tests the Name text box by entering a name and submitting the form to verify the output displays correctly

Starting URL: https://demoqa.com/text-box

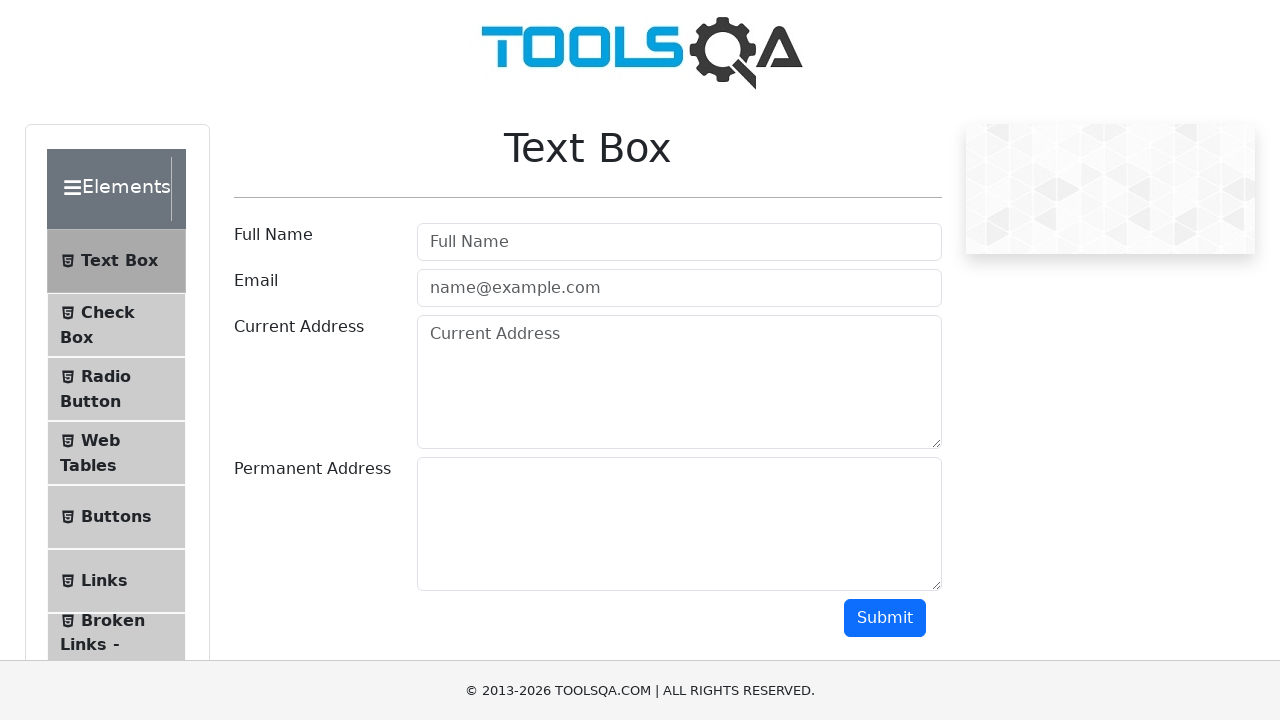

Filled userName text box with 'Oleg' on #userName
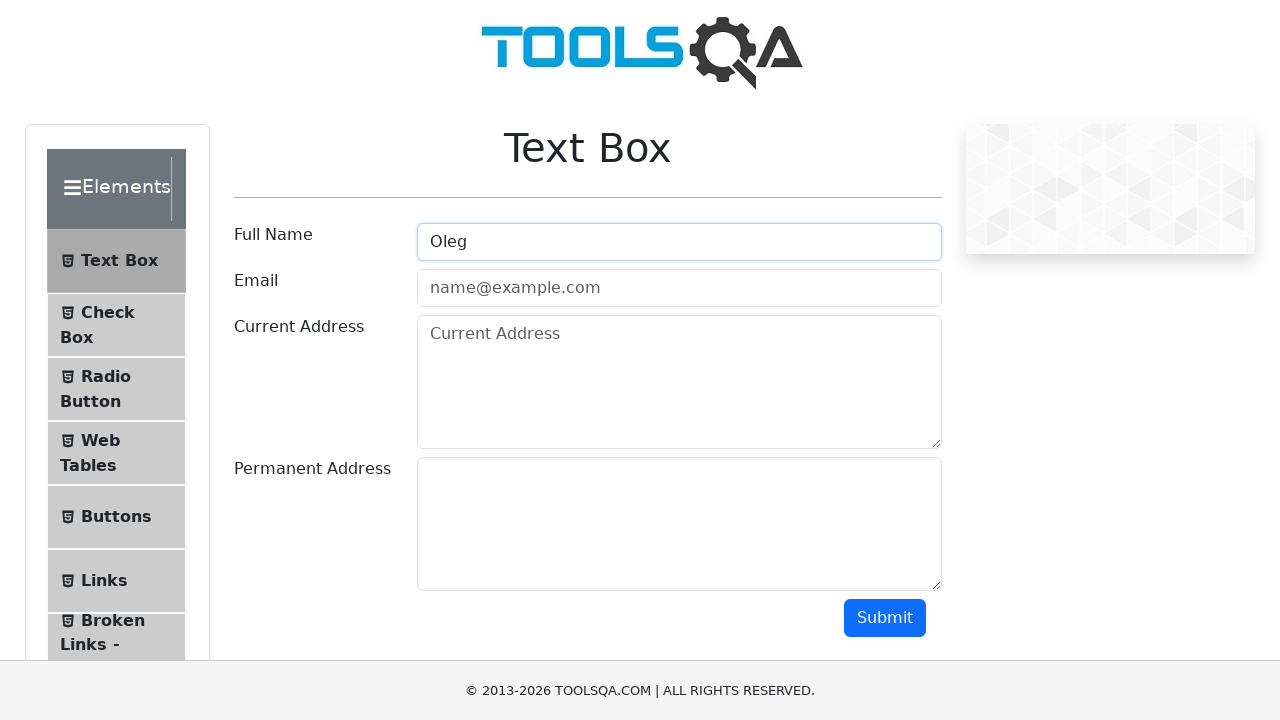

Clicked submit button to submit the form at (885, 618) on #submit
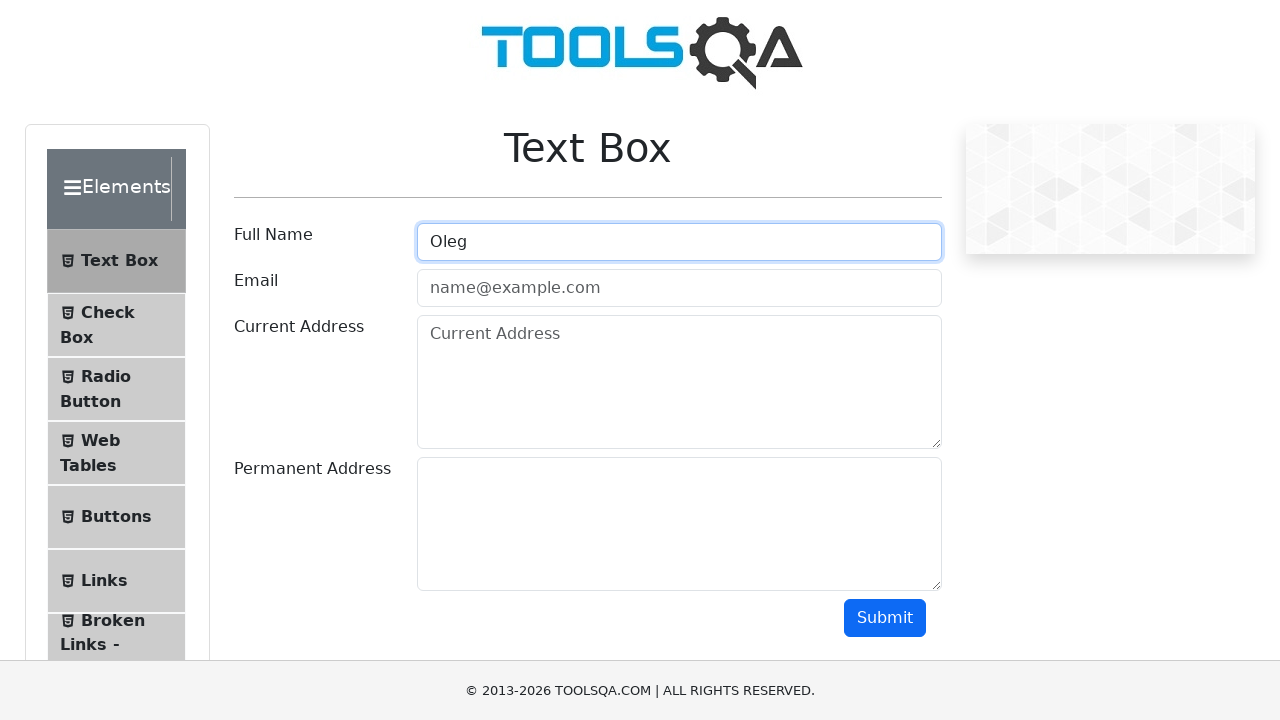

Result message appeared with the submitted name
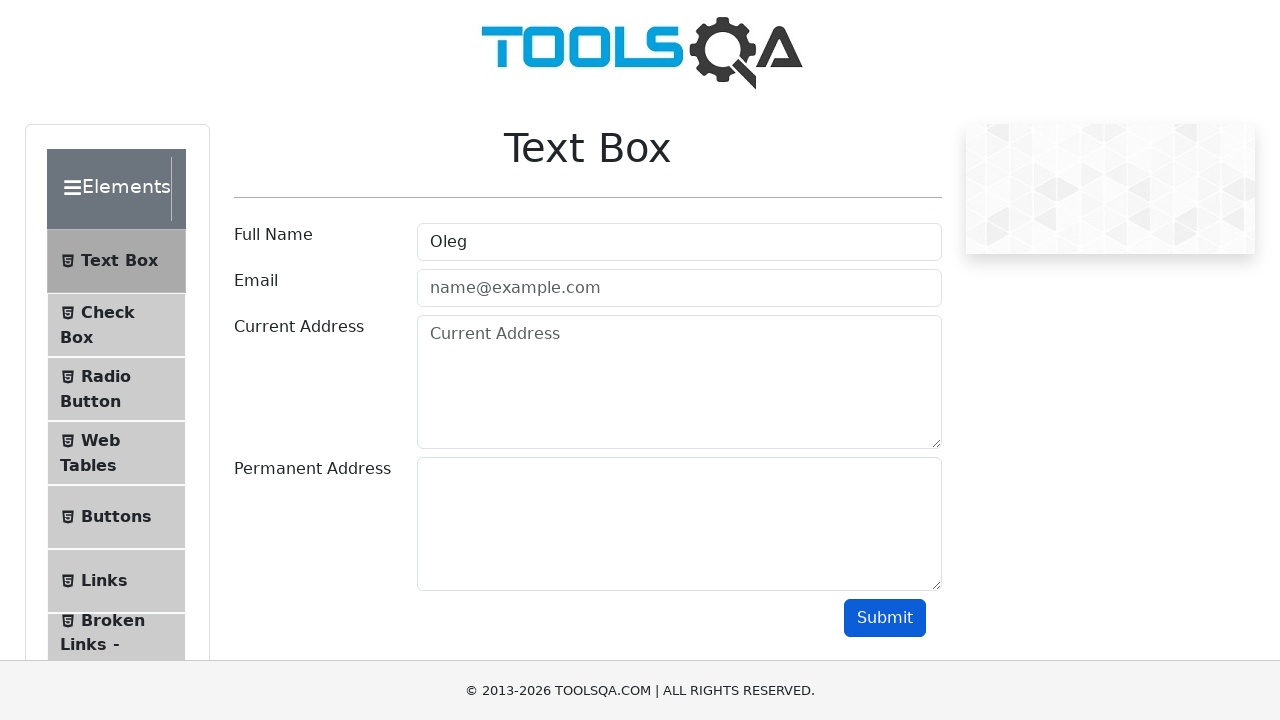

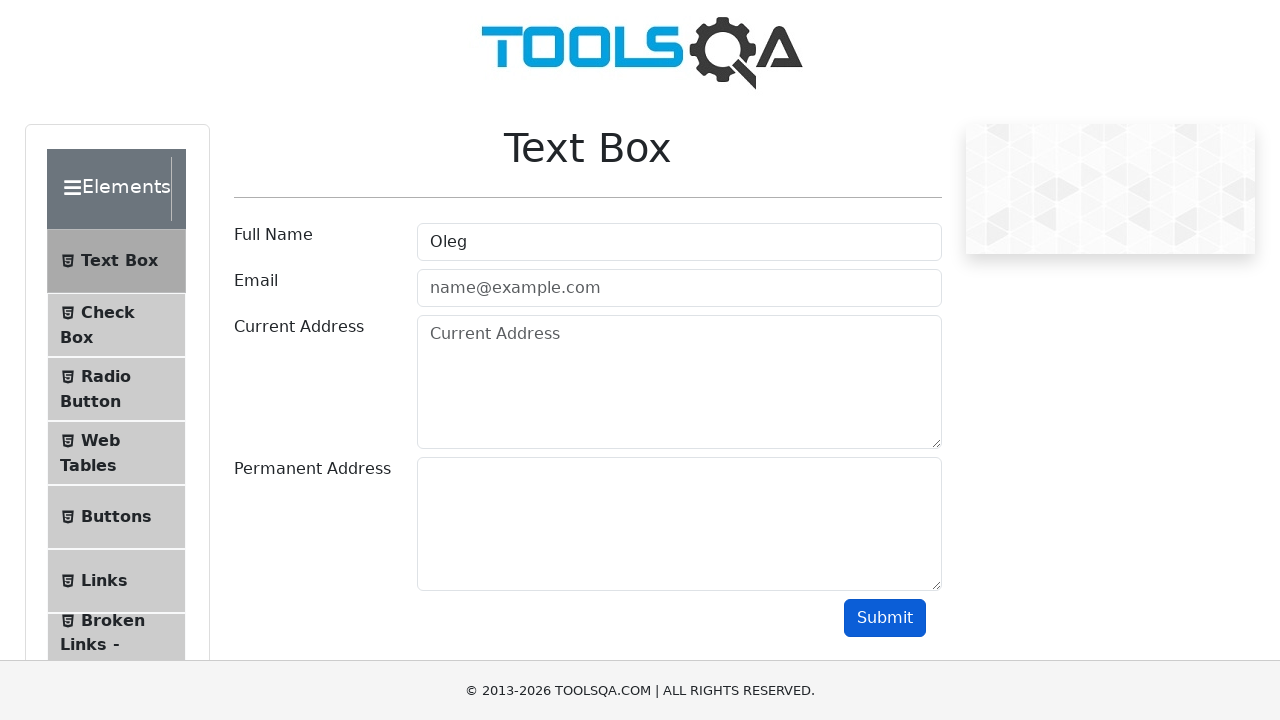